Tests the blog search functionality by searching for a non-existing term "basculho" and verifying that the "no results" message is displayed correctly.

Starting URL: https://blog.agibank.com.br/

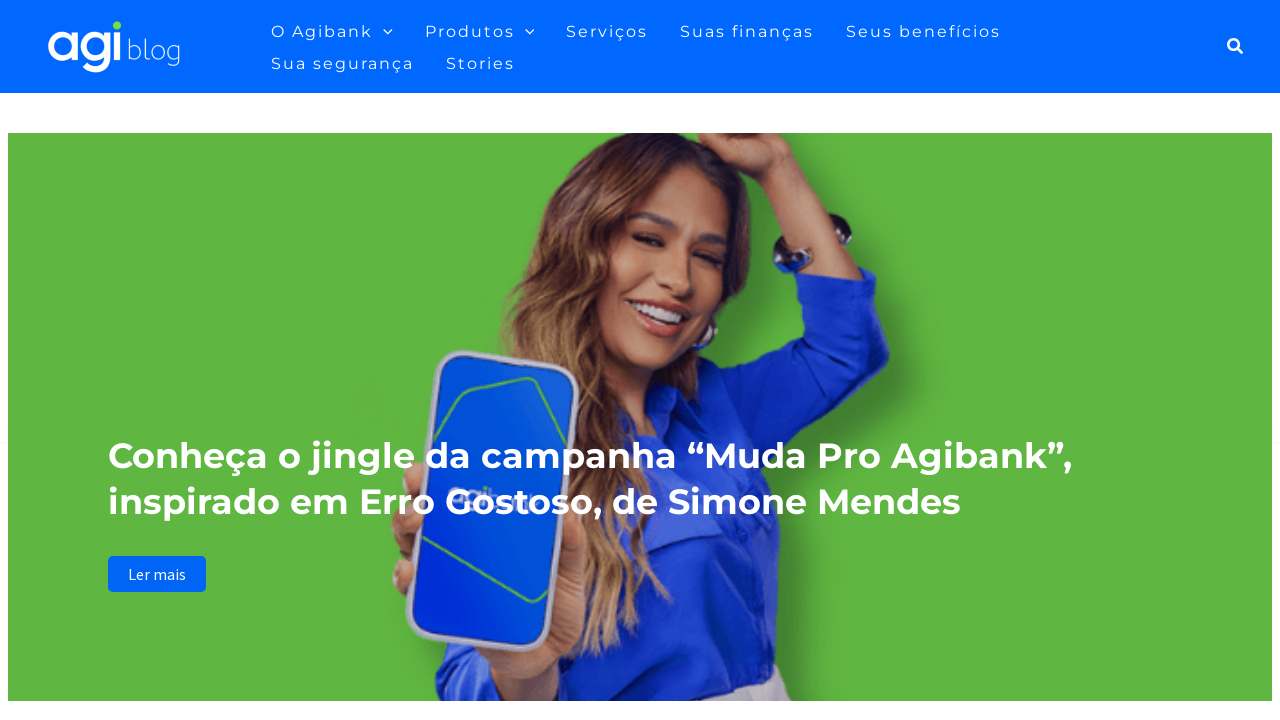

Search icon selector loaded
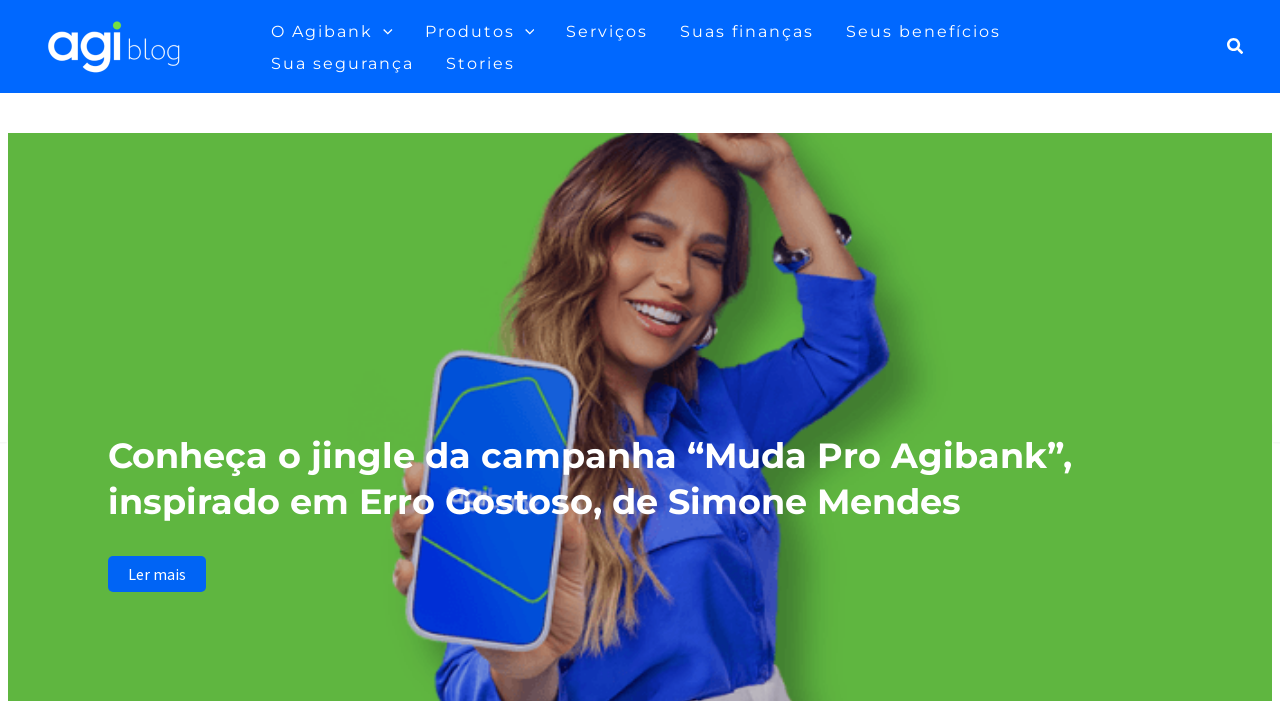

Clicked search icon to open search field at (1236, 46) on xpath=//*[@id='ast-desktop-header']/div[1]/div/div/div/div[3]/div[2]/div/div/a
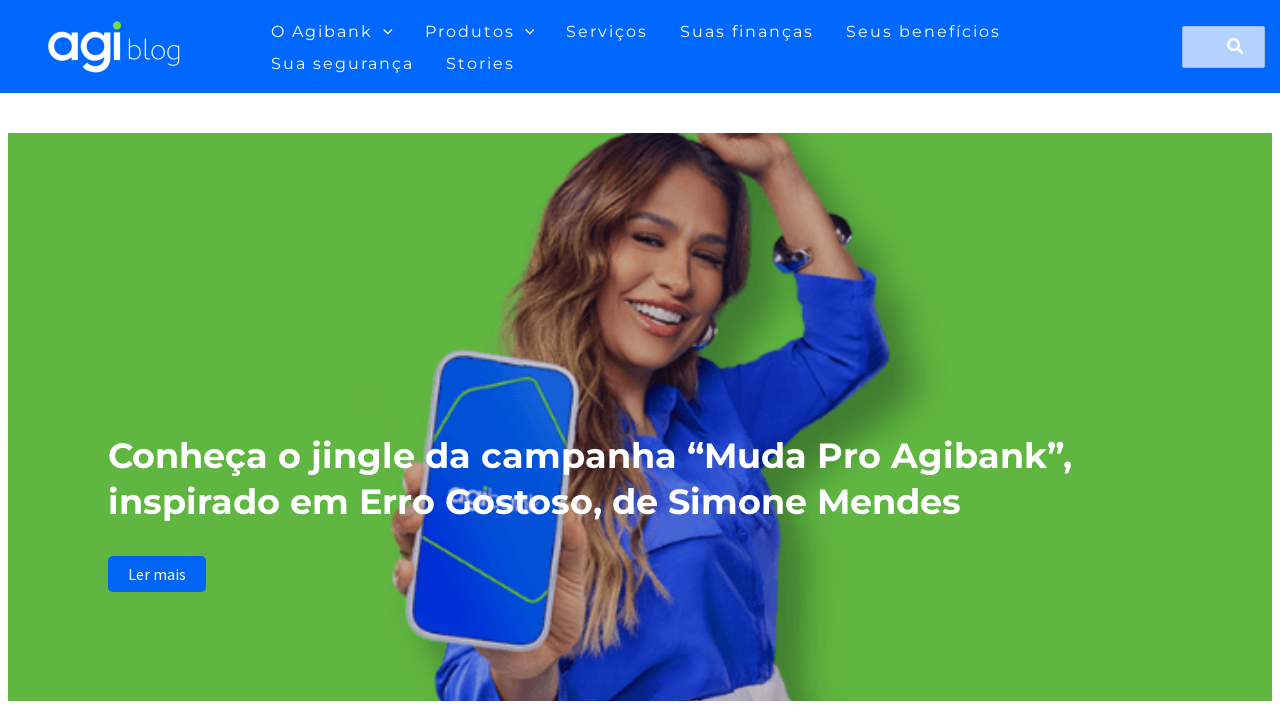

Search field loaded
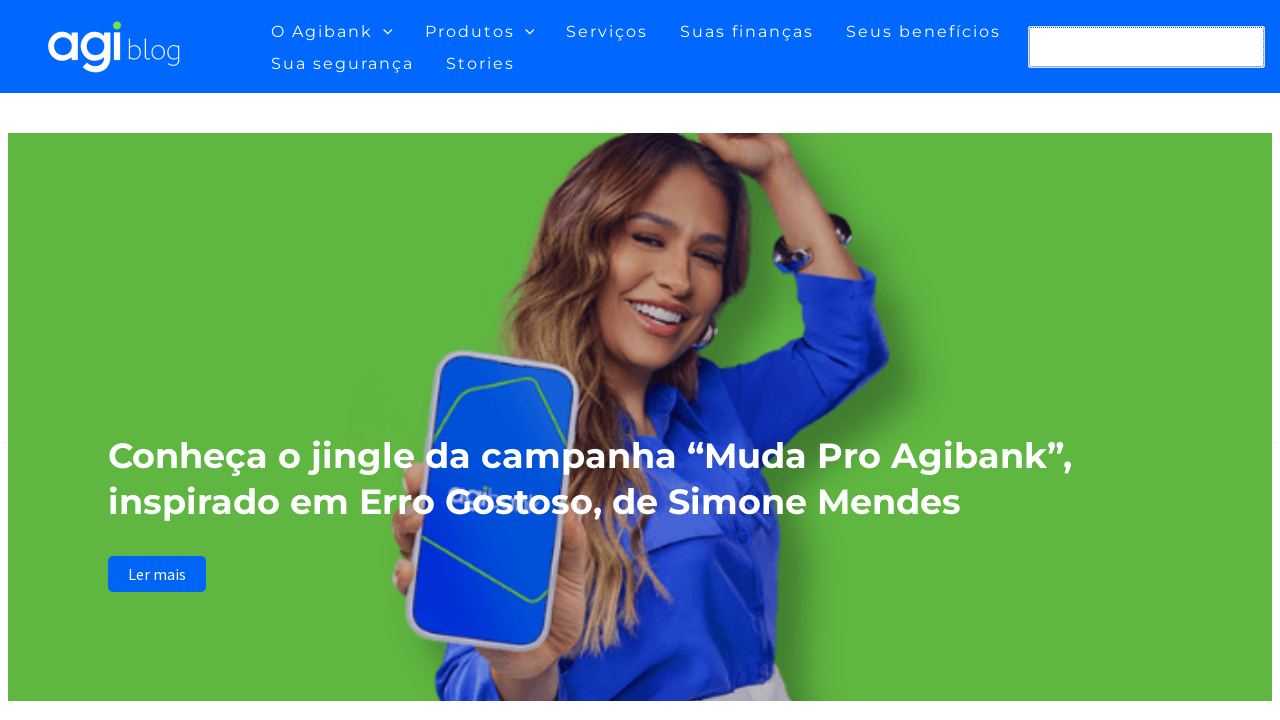

Entered non-existing search term 'basculho' in search field on xpath=//*[@id='search-field']
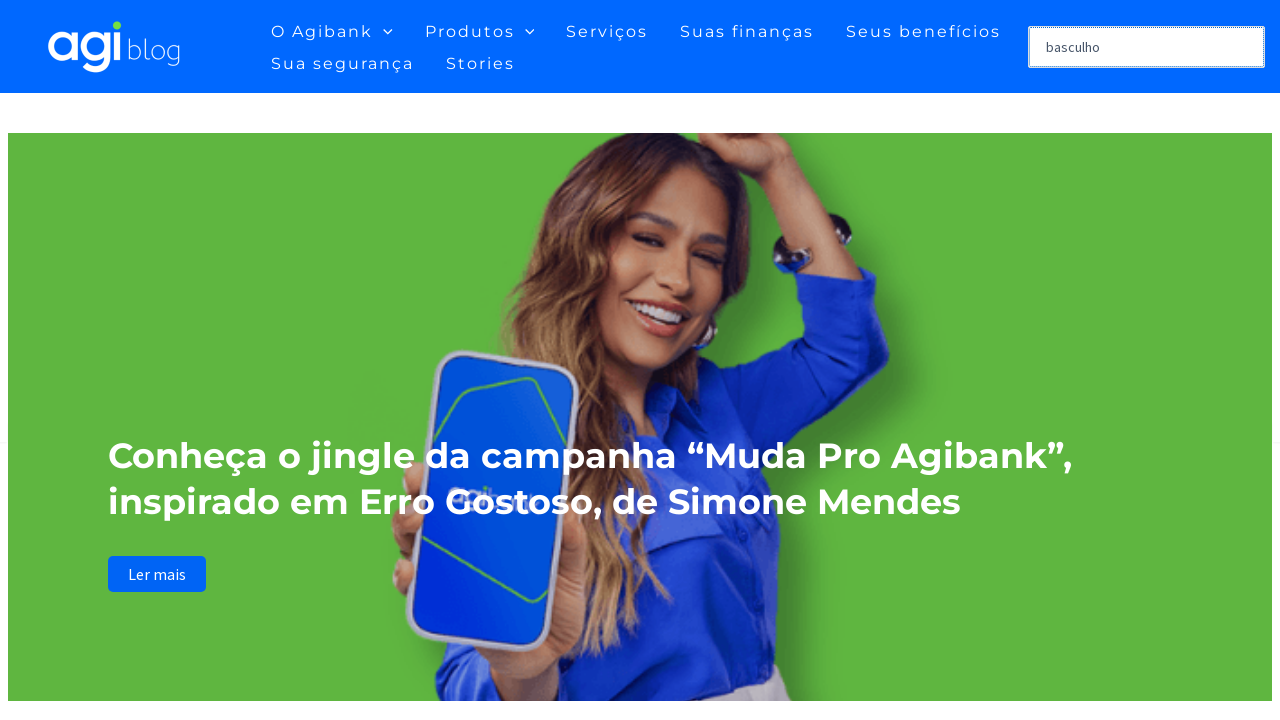

Pressed Enter to submit search form on xpath=//*[@id='search-field']
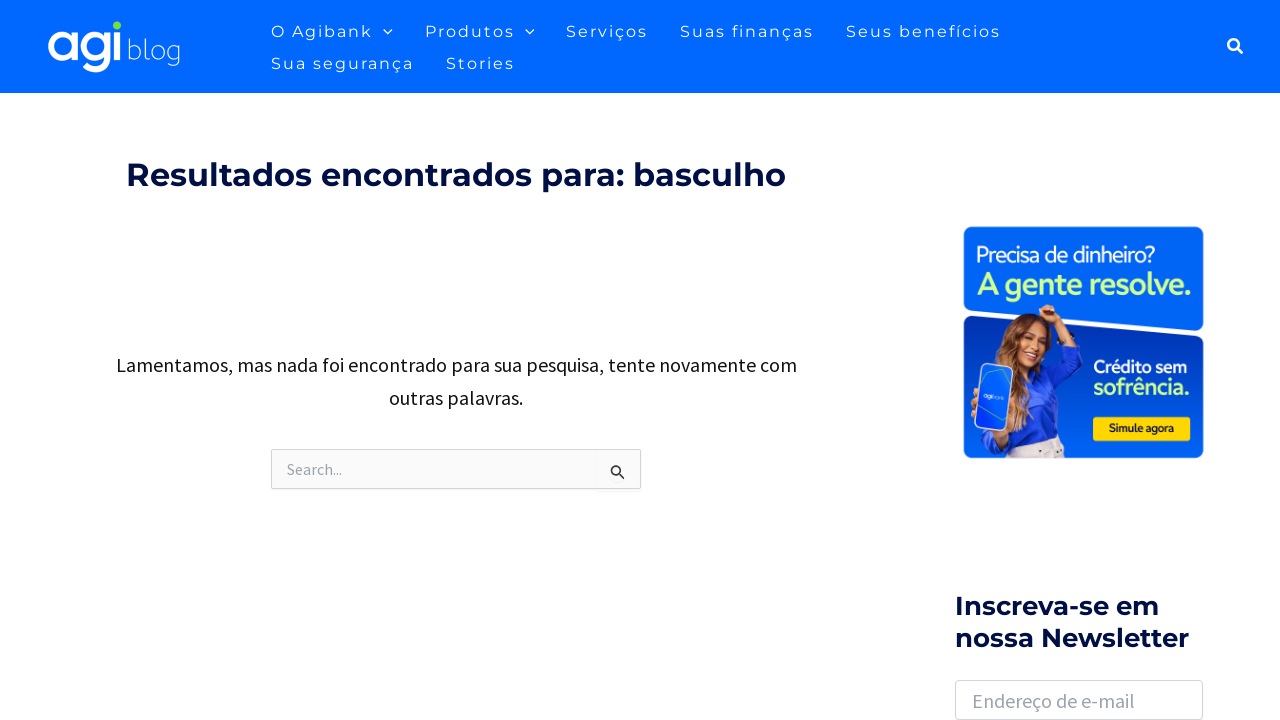

Search results page loaded
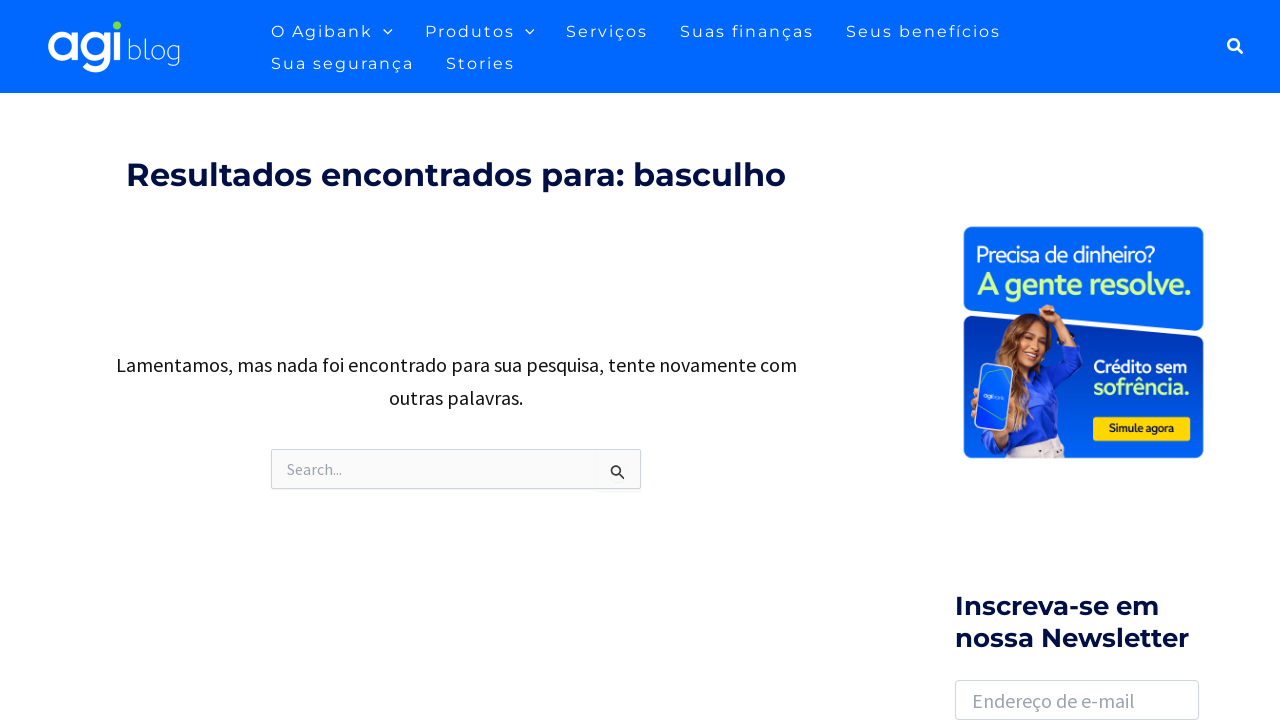

Verified 'no results' message is displayed for non-existing search term
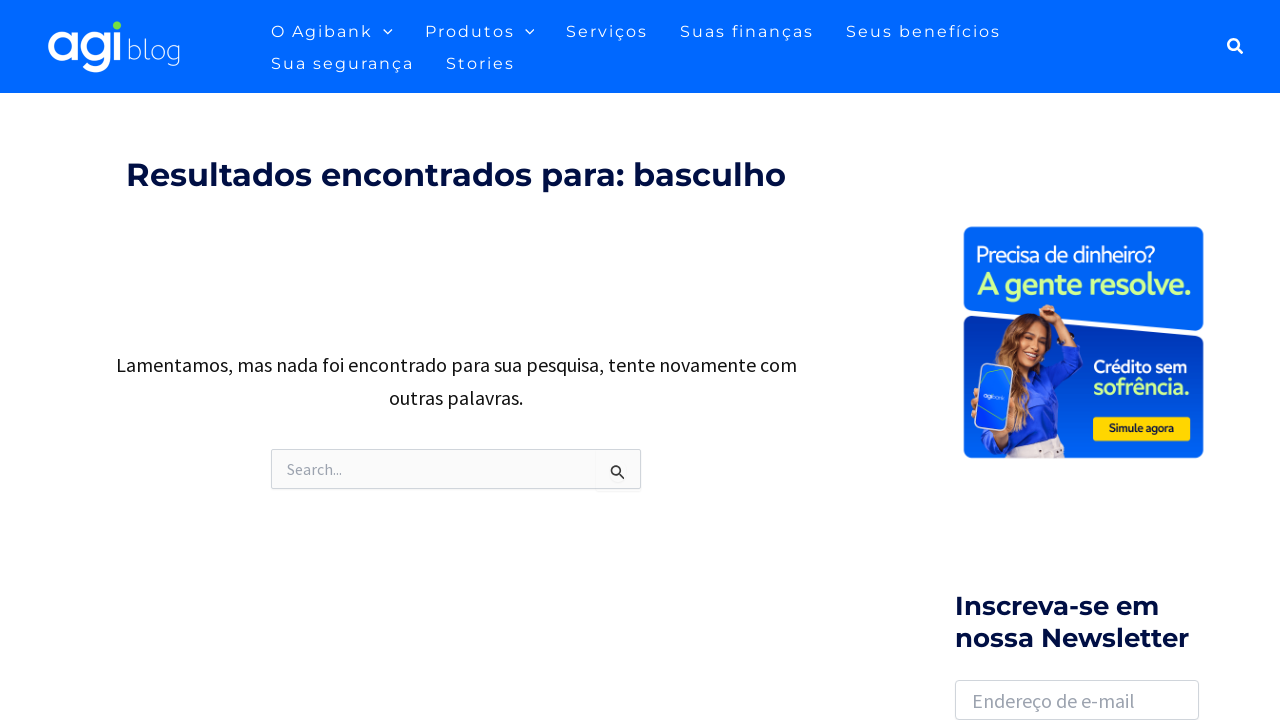

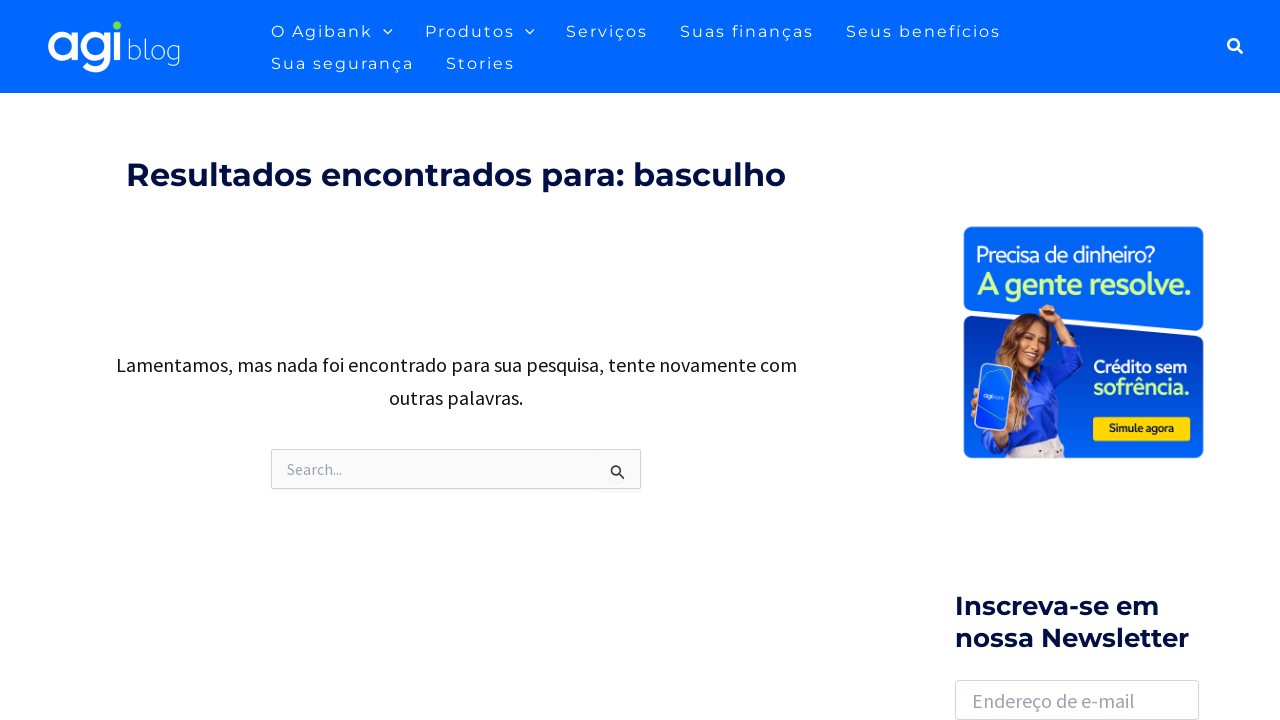